Tests page scrolling functionality by navigating to the mobile payment page and scrolling down

Starting URL: https://next.privat24.ua/mobile

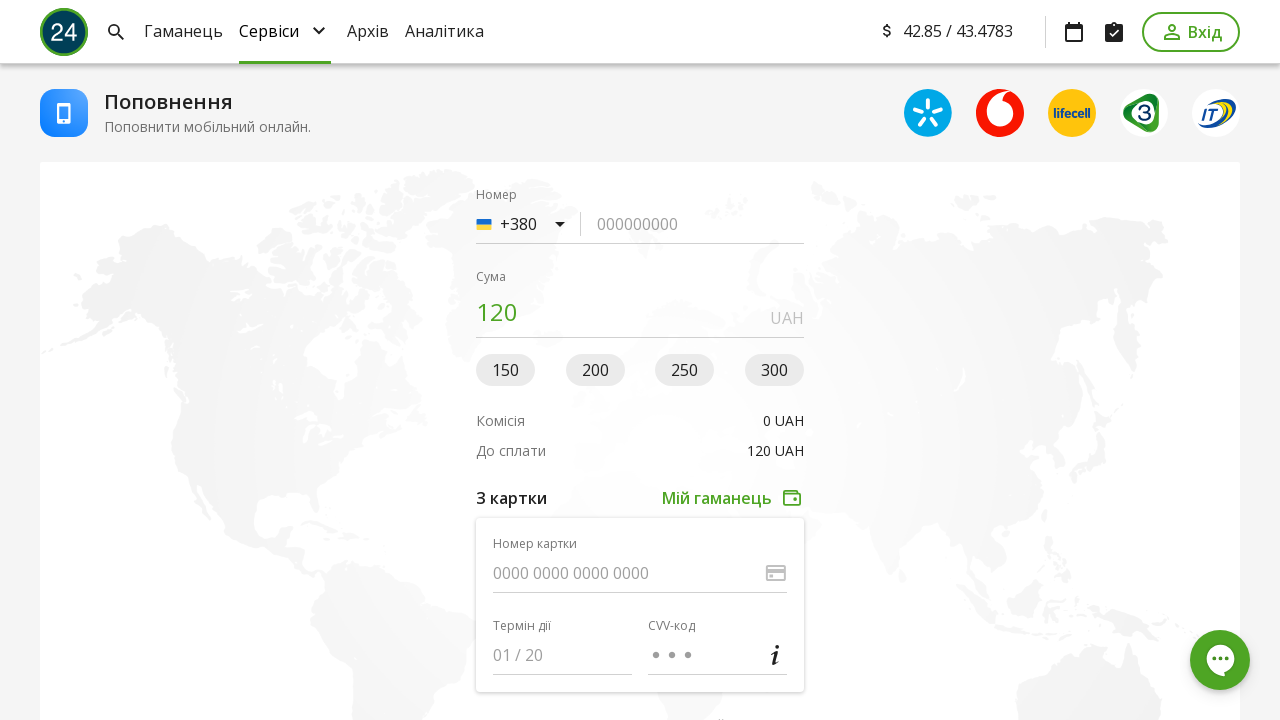

Scrolled down the mobile payment page by 250 pixels
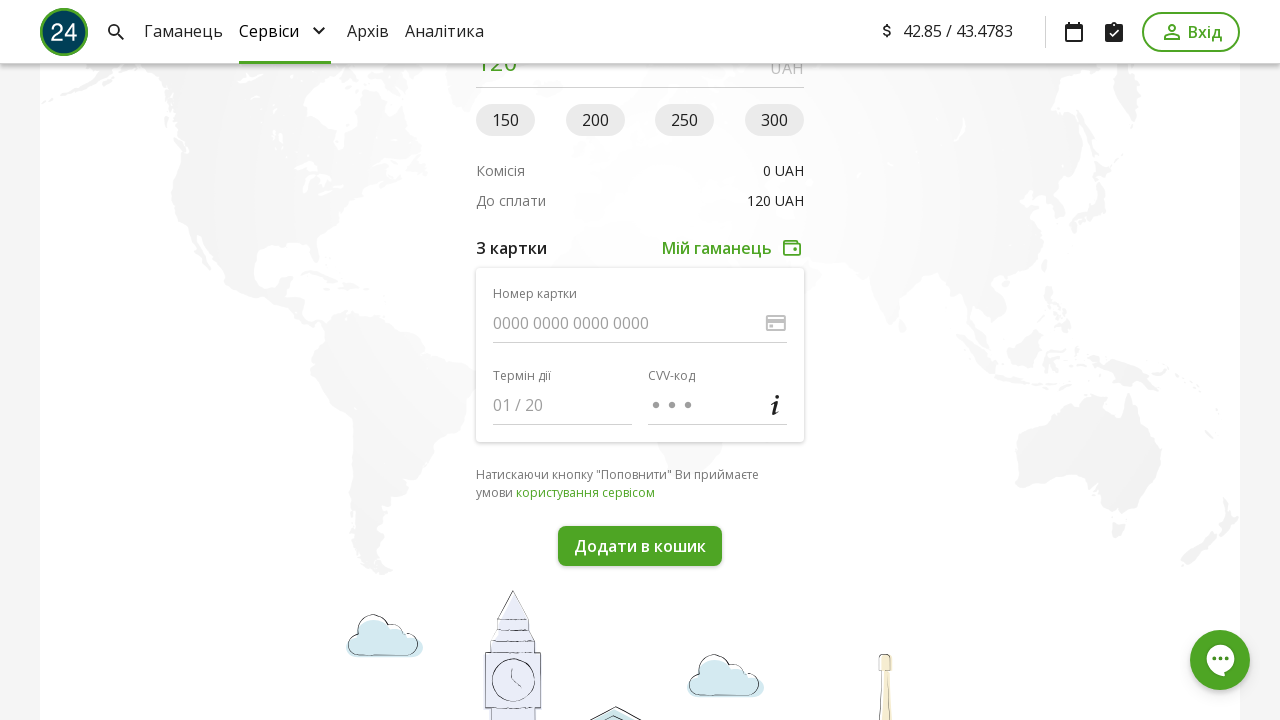

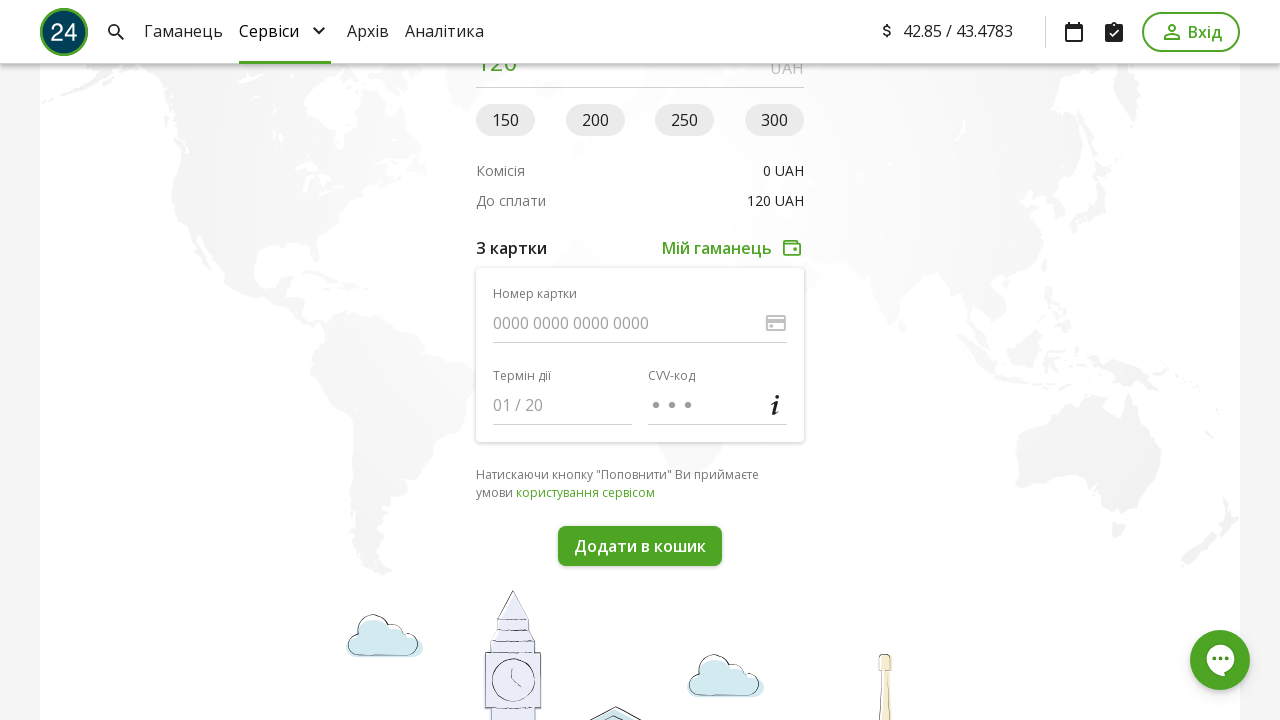